Tests dynamic loading functionality by clicking a start button and waiting for "Hello World!" text to appear using a simple sleep wait

Starting URL: http://the-internet.herokuapp.com/dynamic_loading/1

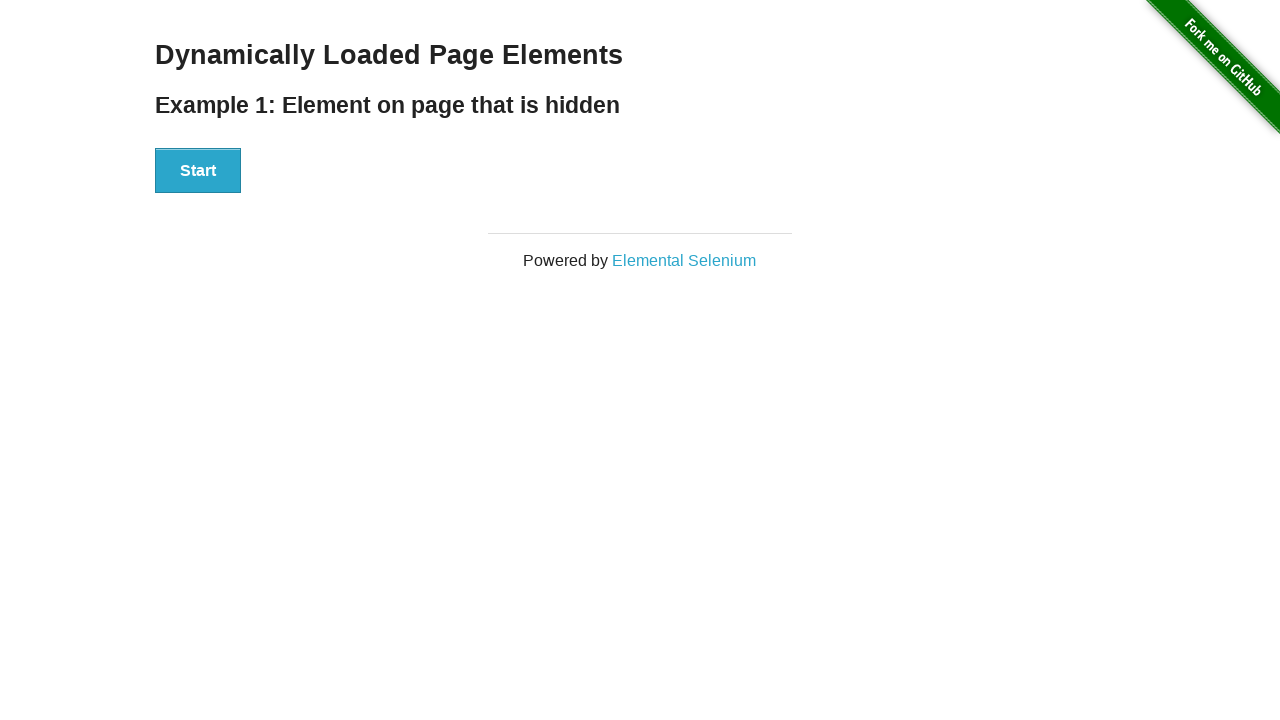

Navigated to dynamic loading test page
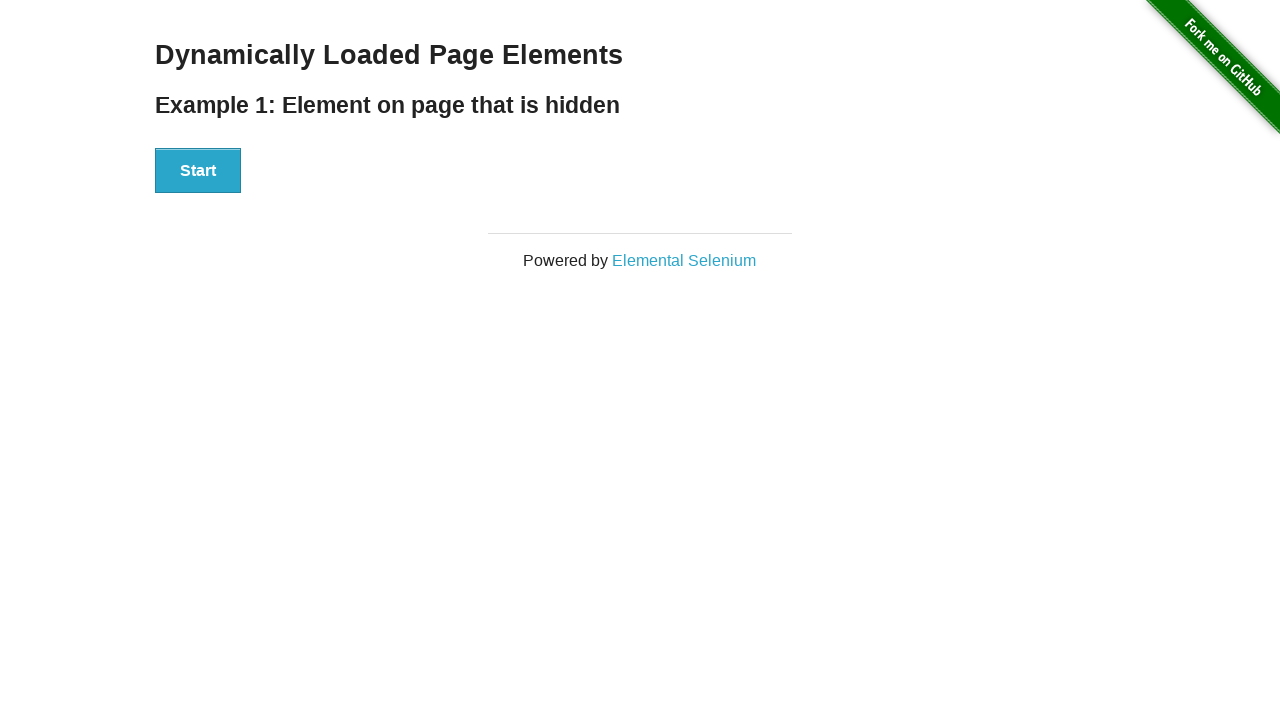

Clicked start button to trigger dynamic loading at (198, 171) on #start button
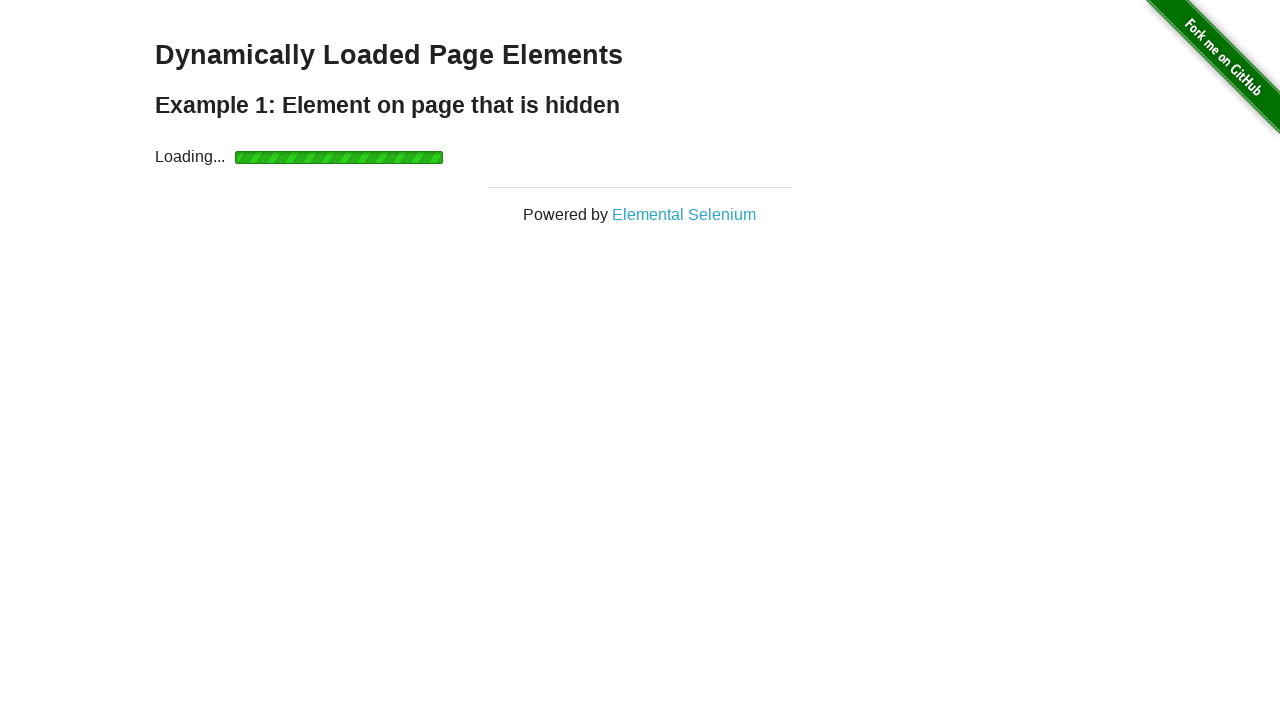

Waited for 'Hello World!' text to appear
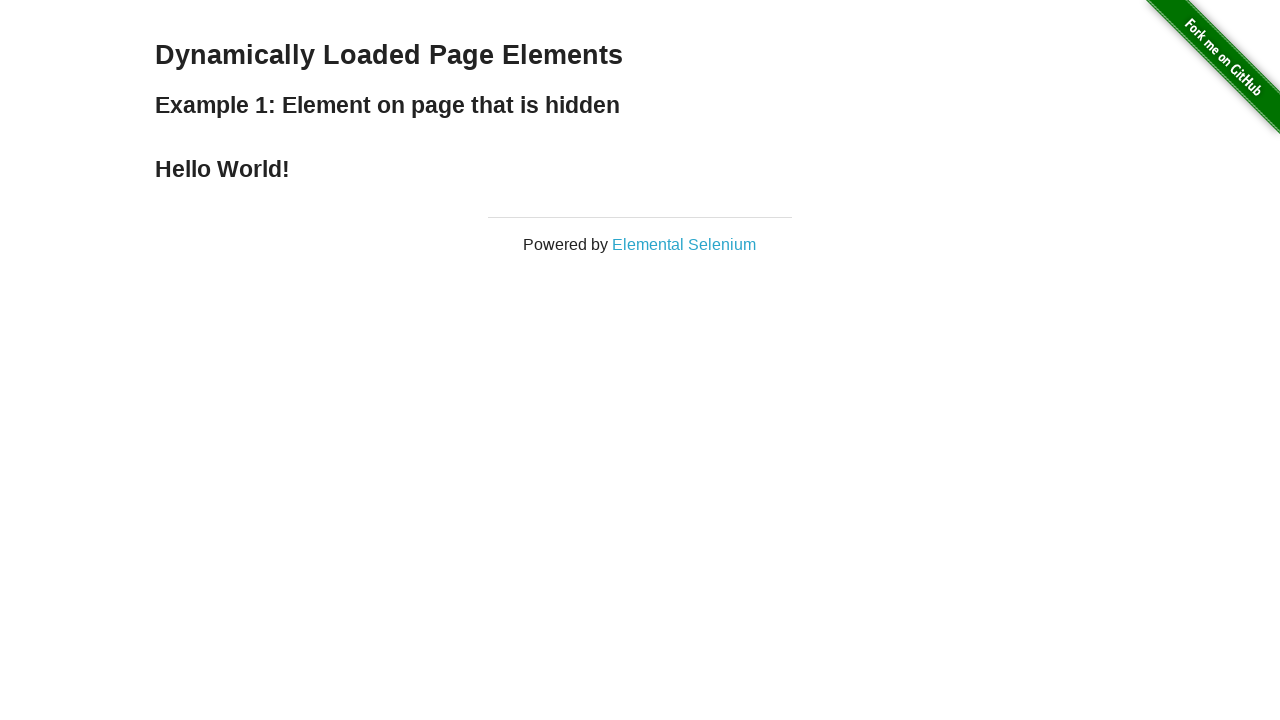

Verified that loaded text equals 'Hello World!'
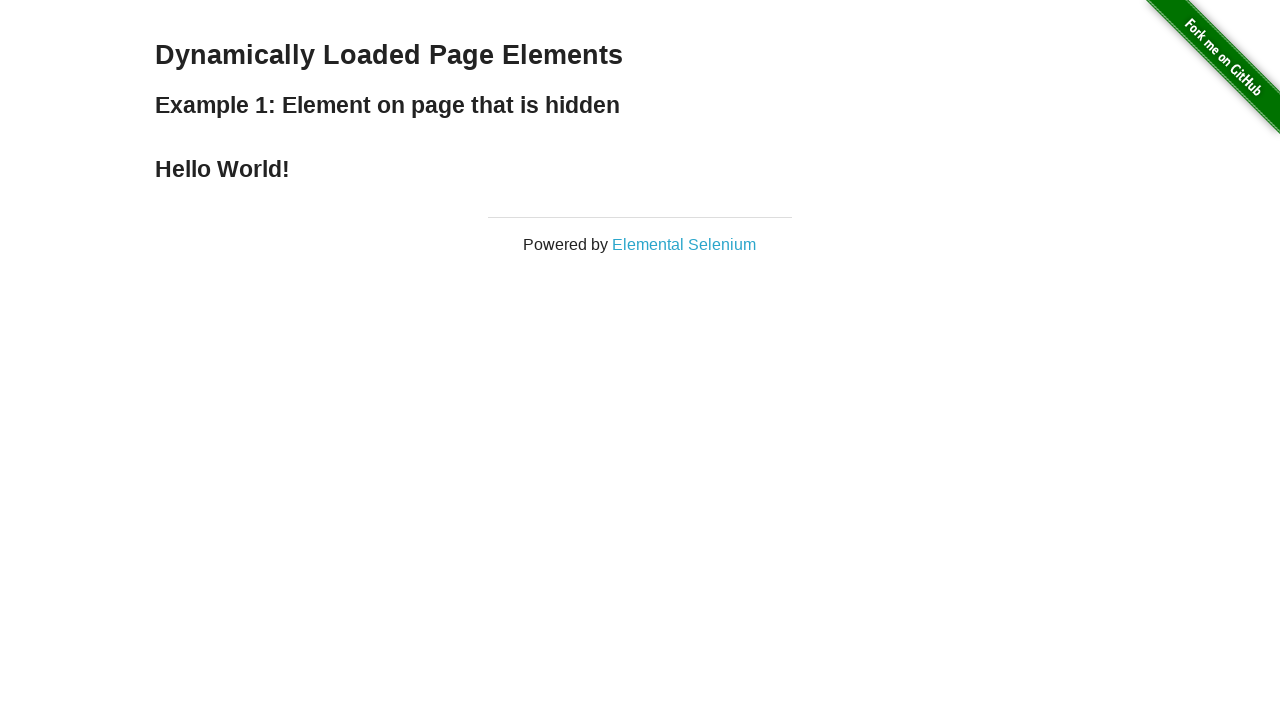

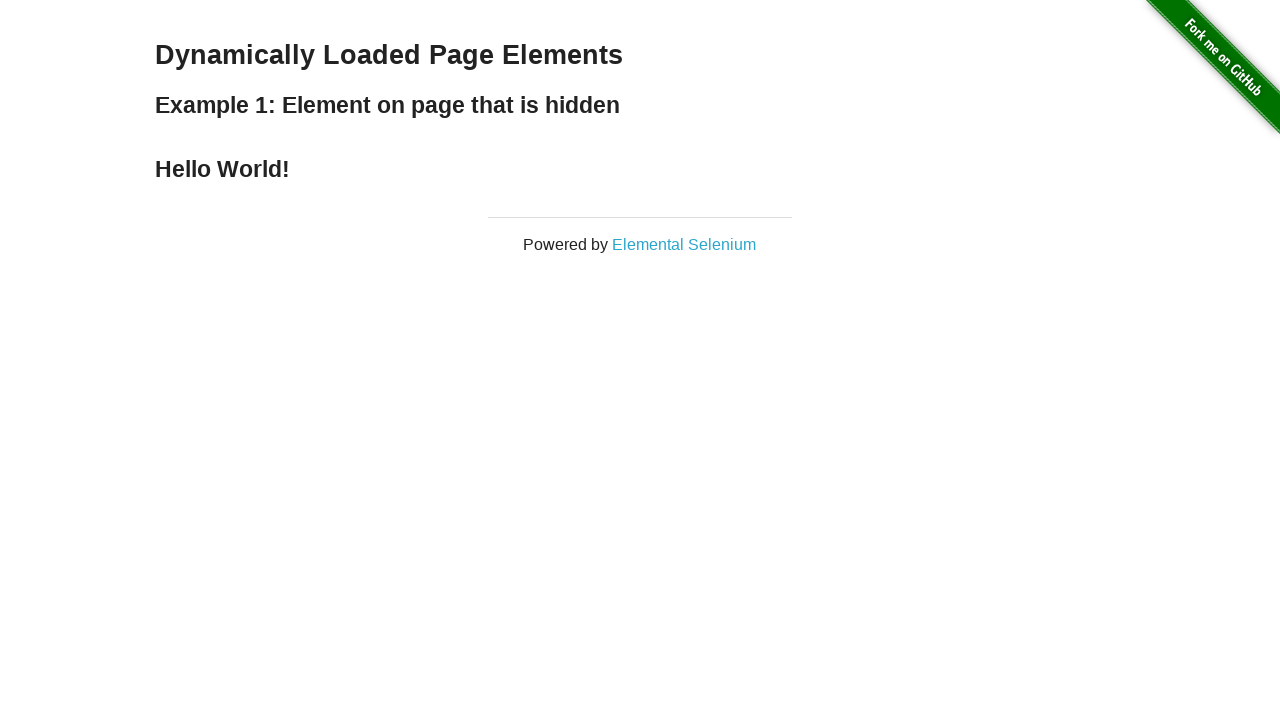